Tests window switching functionality by opening a new window, switching to it, verifying content, and switching back to the parent window

Starting URL: https://the-internet.herokuapp.com/windows

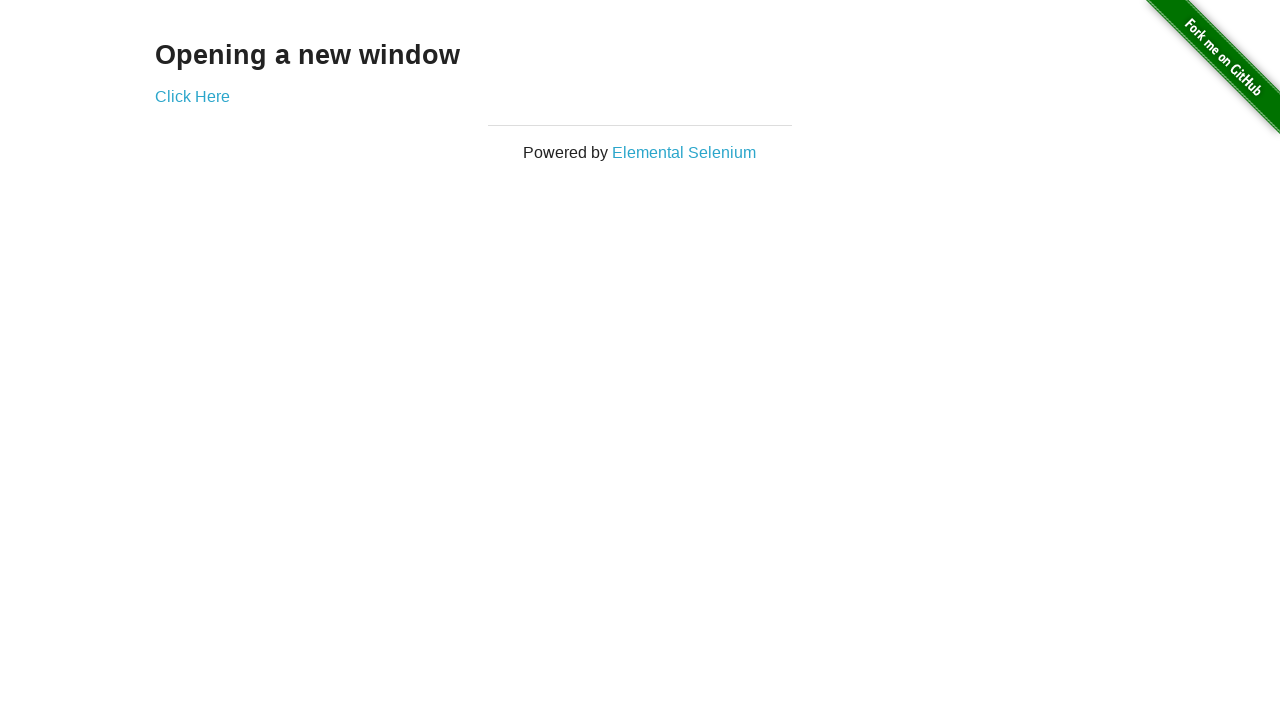

Clicked link to open new window at (192, 96) on div.example a
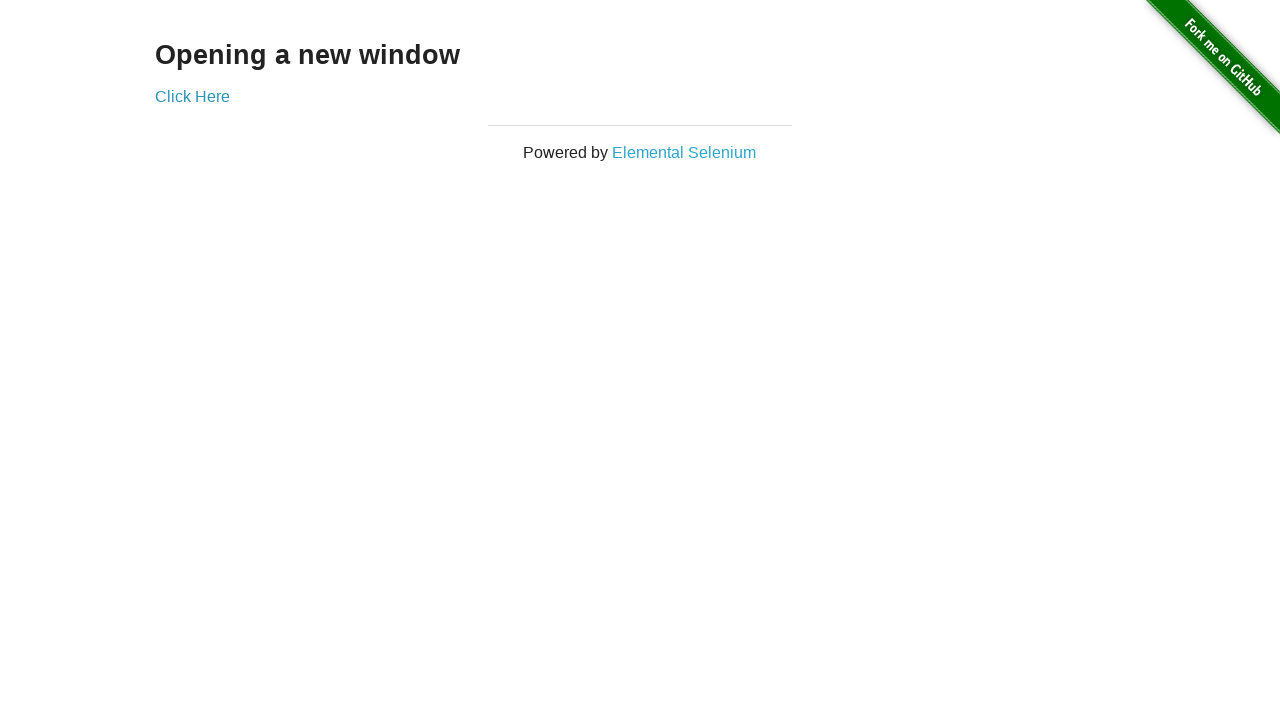

New window opened and captured
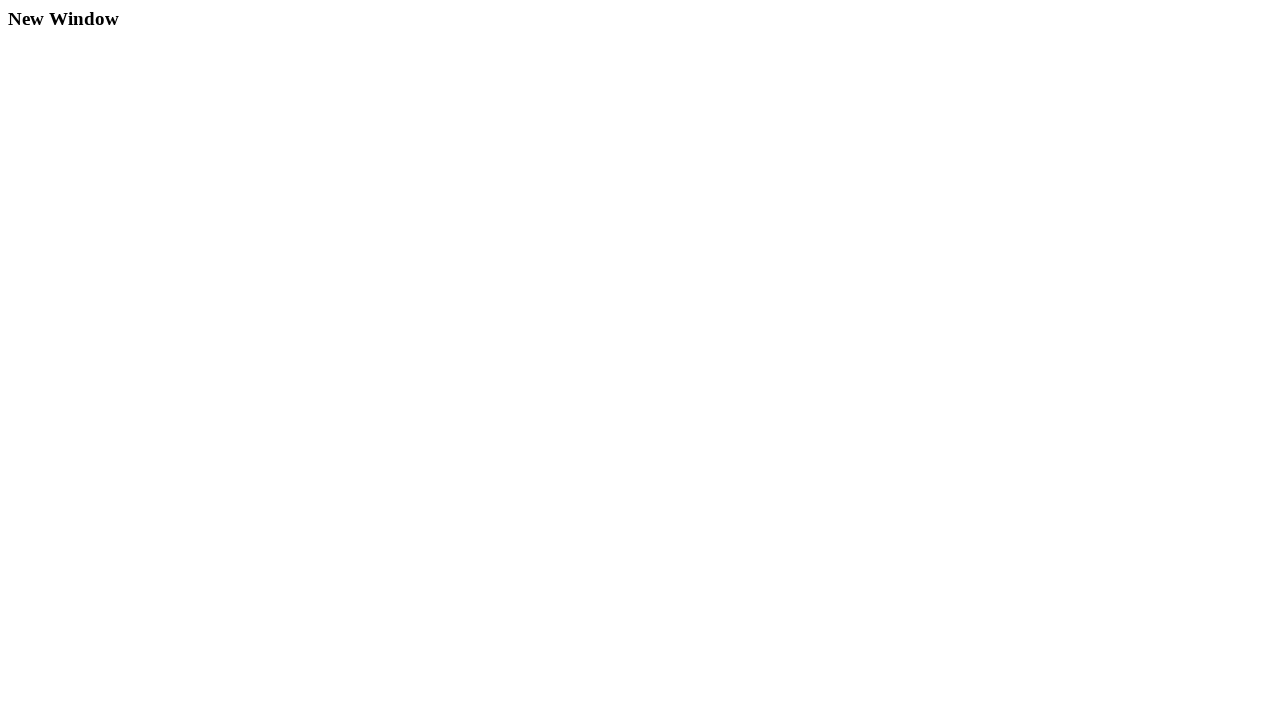

New window page loaded
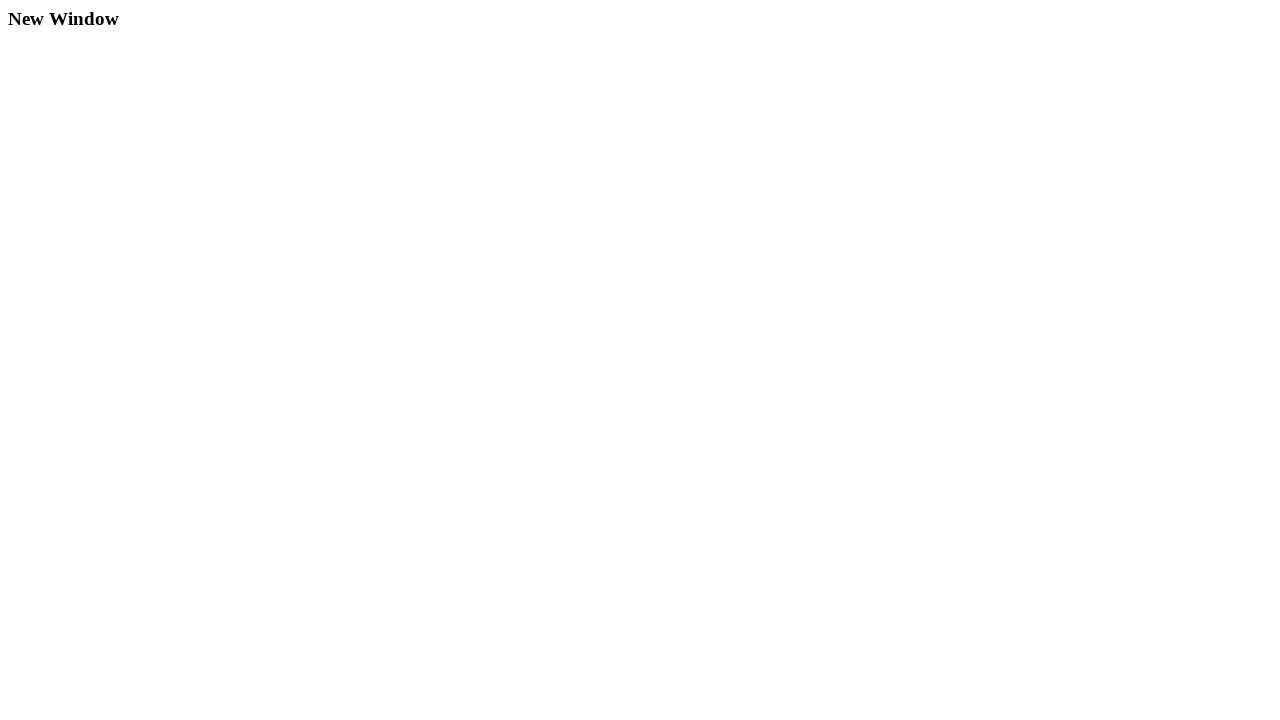

Extracted text from new window: 'New Window'
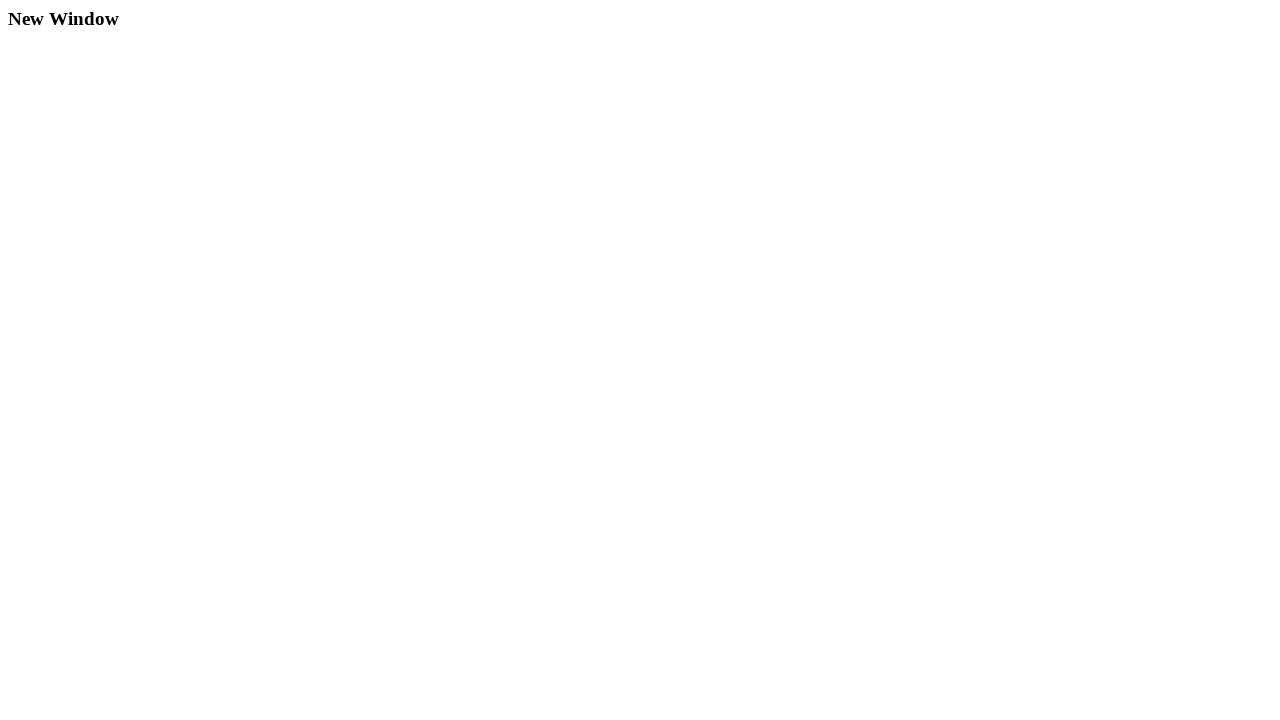

Extracted text from parent window: 'Opening a new window'
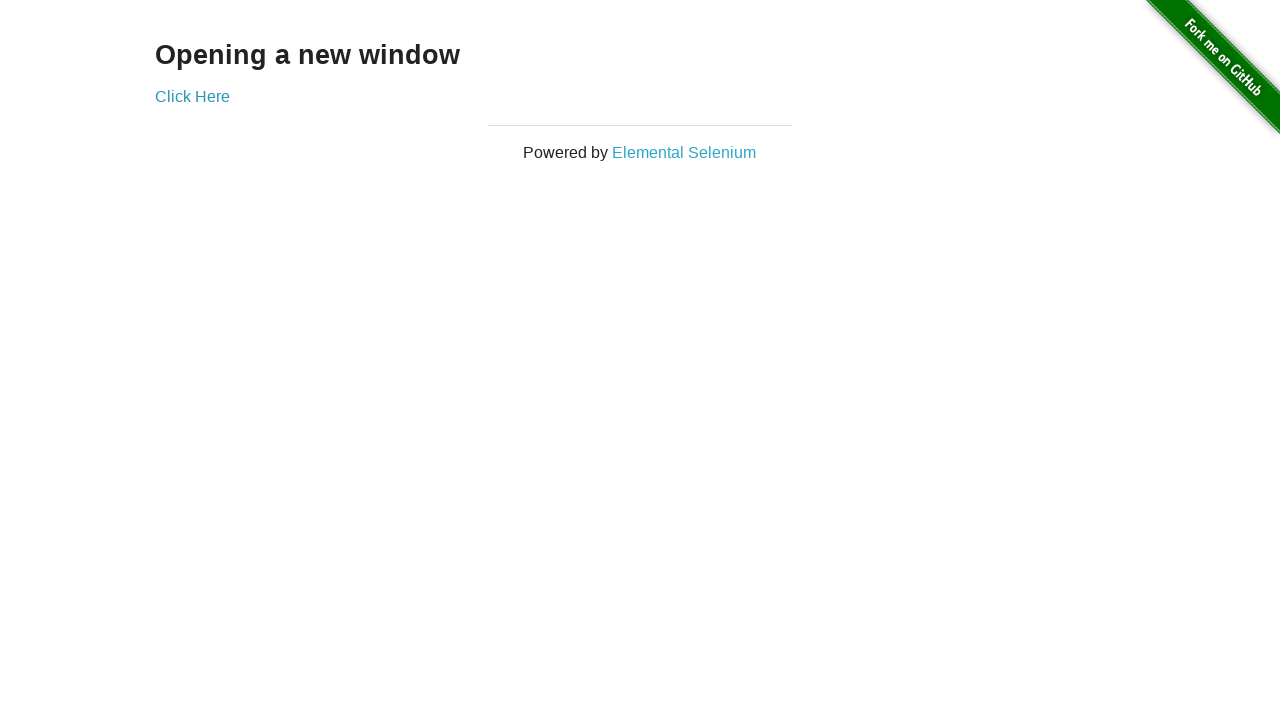

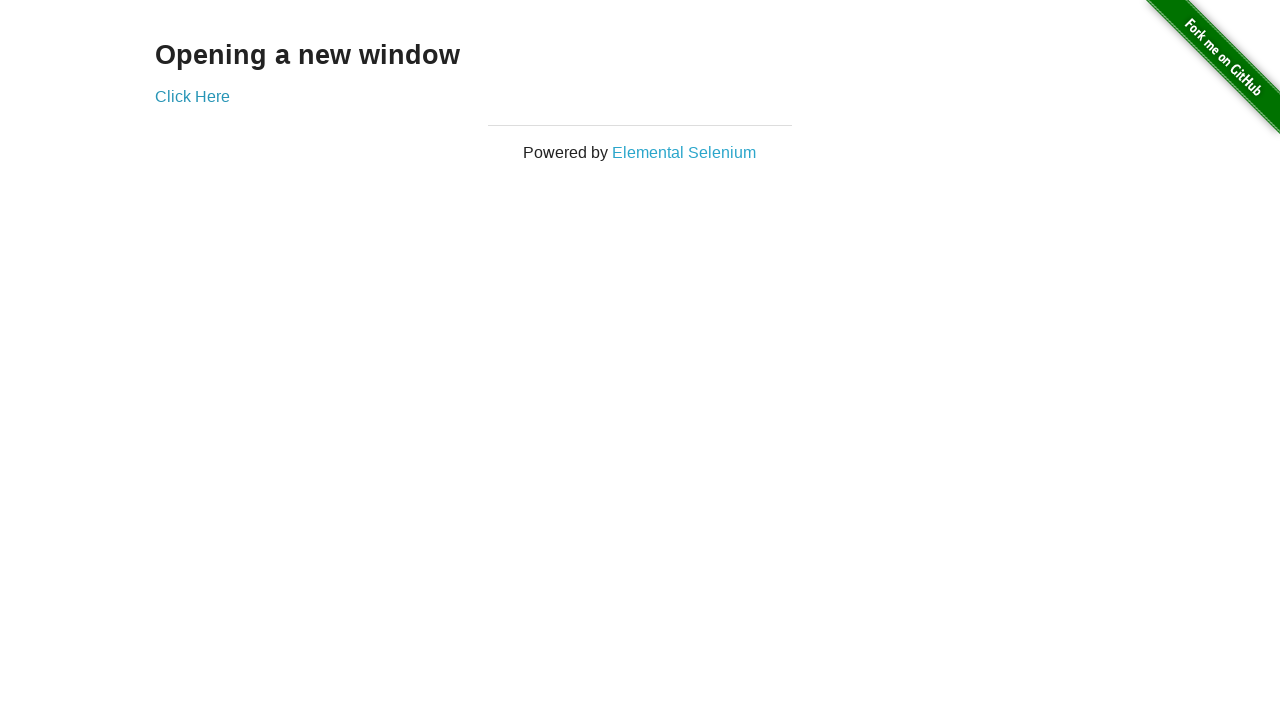